Waits for price to reach $100, books an item, then solves a mathematical captcha challenge and submits the answer

Starting URL: http://suninjuly.github.io/explicit_wait2.html

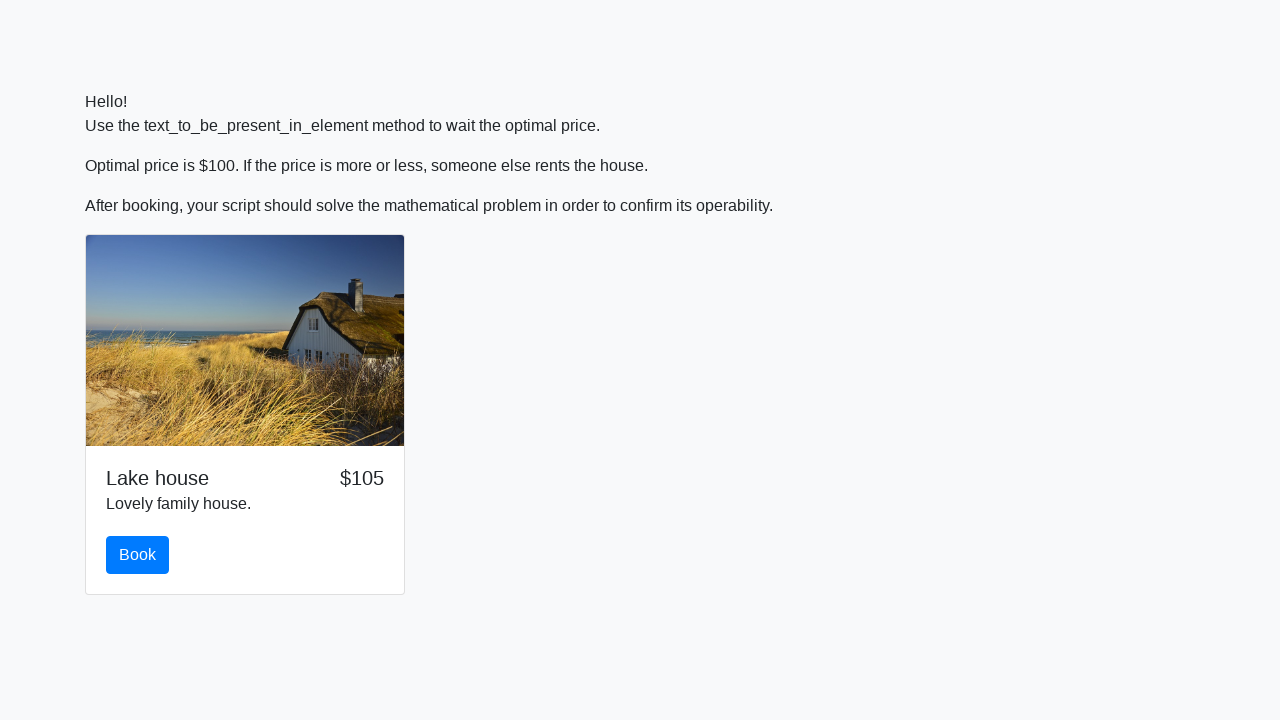

Waited for price to reach $100
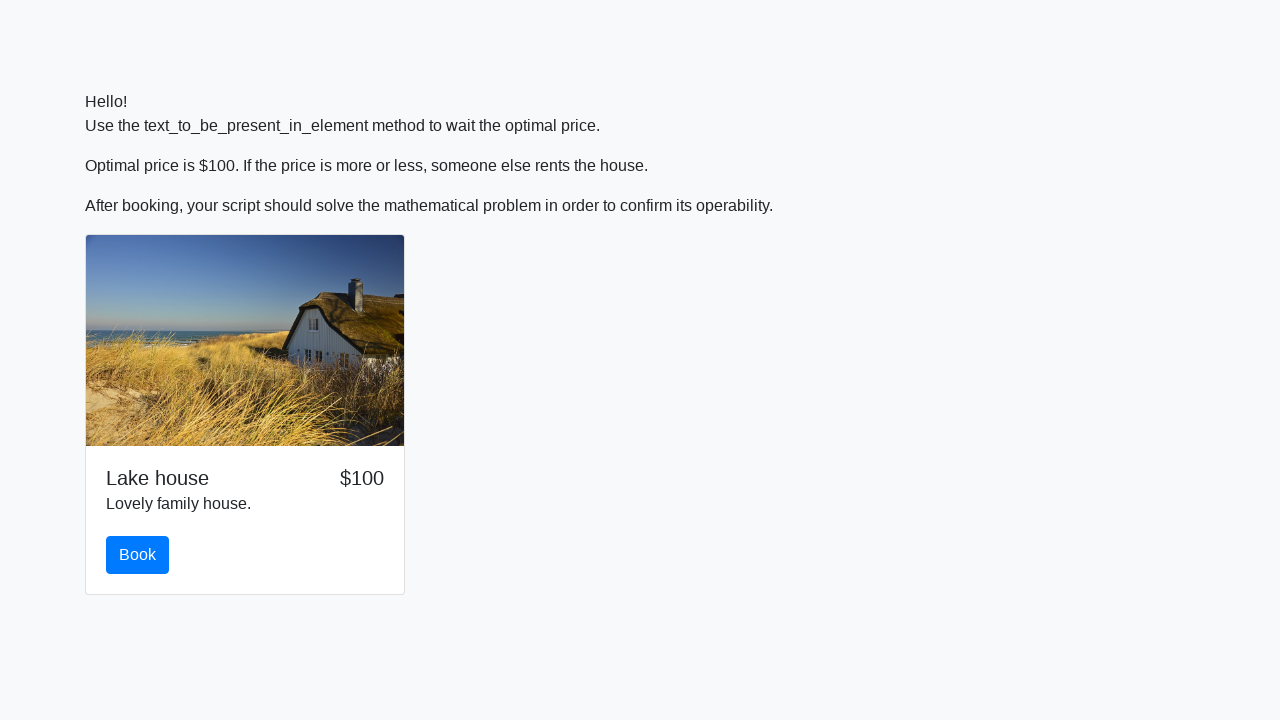

Clicked the book button at (138, 555) on #book
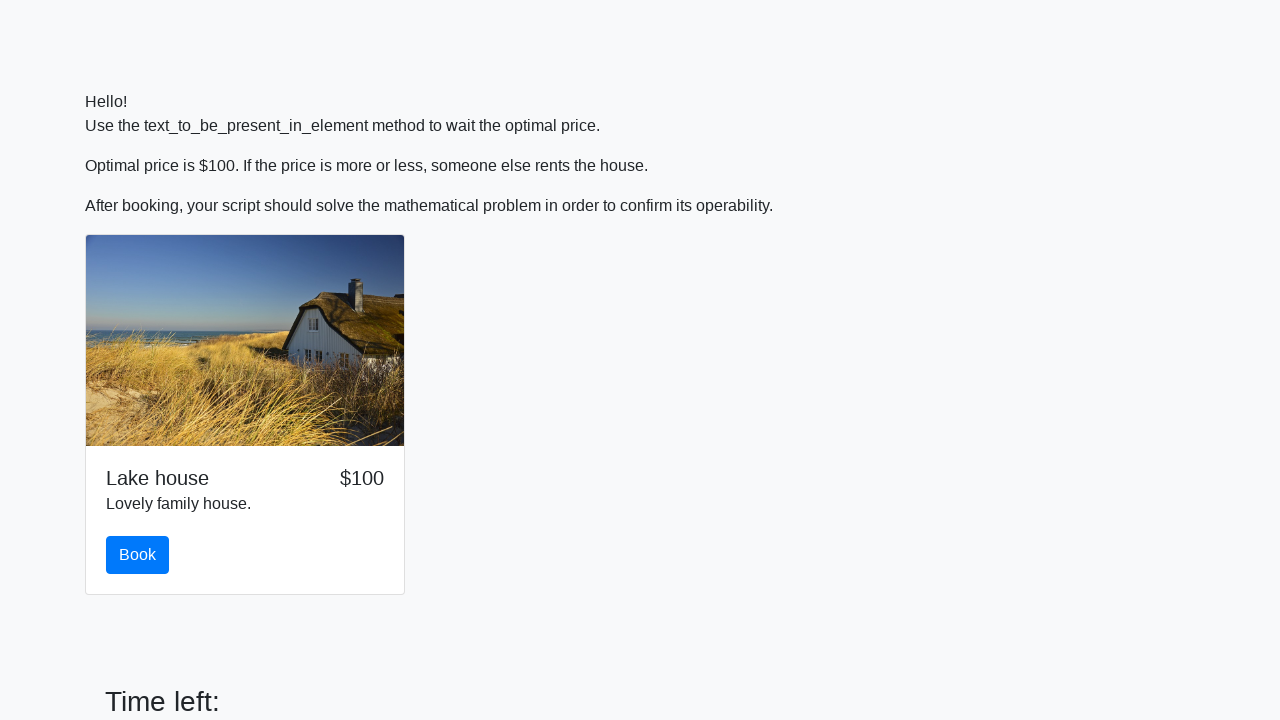

Retrieved the input value for mathematical calculation
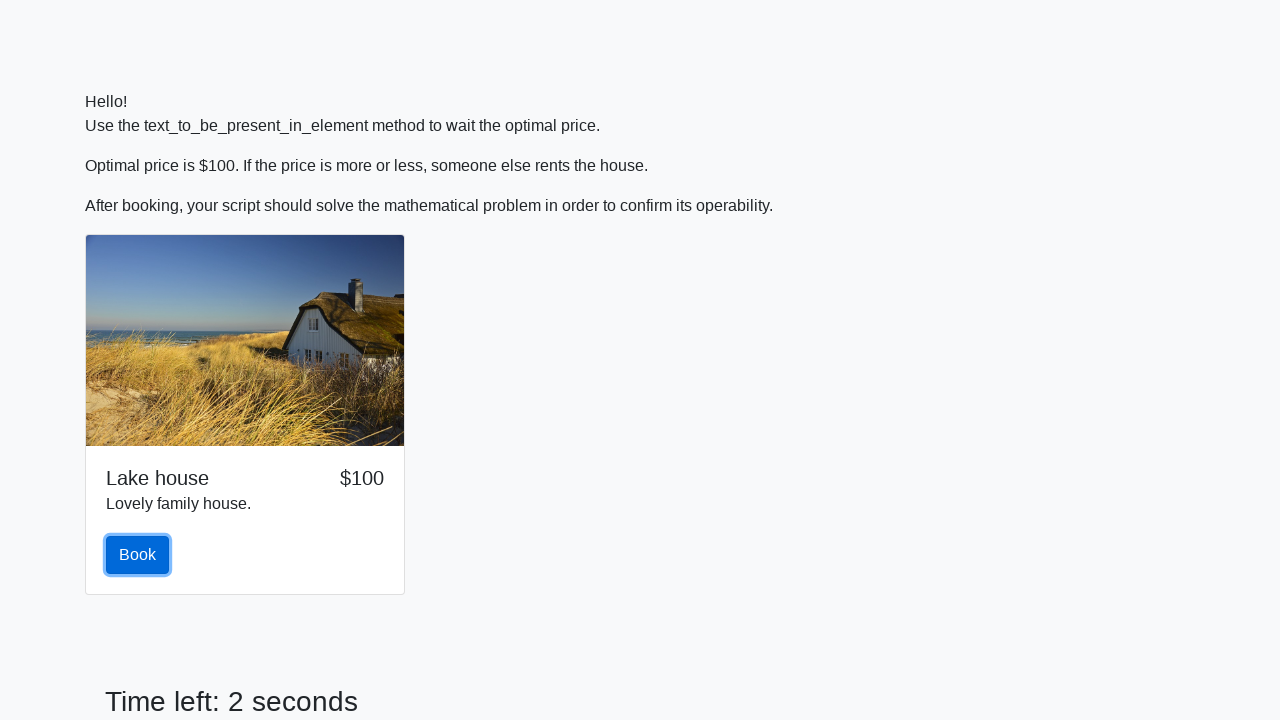

Calculated the answer using mathematical formula: log(abs(12*sin(723))) = 1.6179339067019456
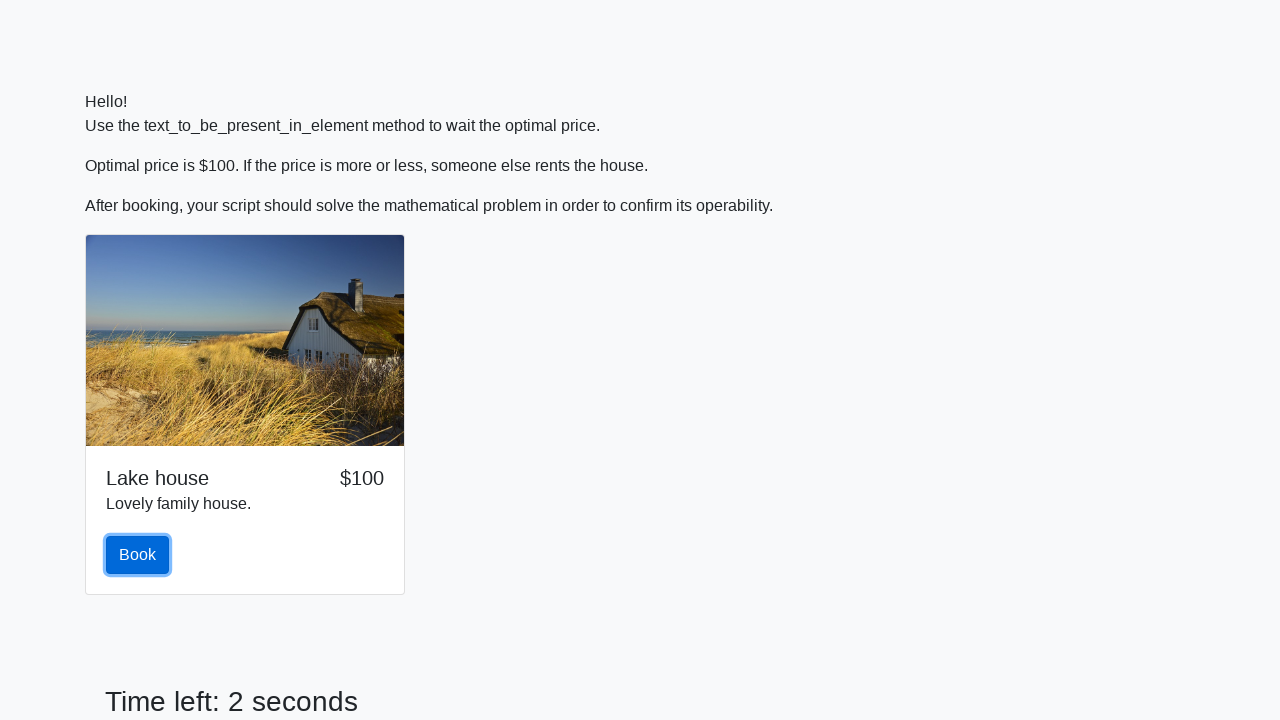

Filled in the calculated answer in the answer field on #answer
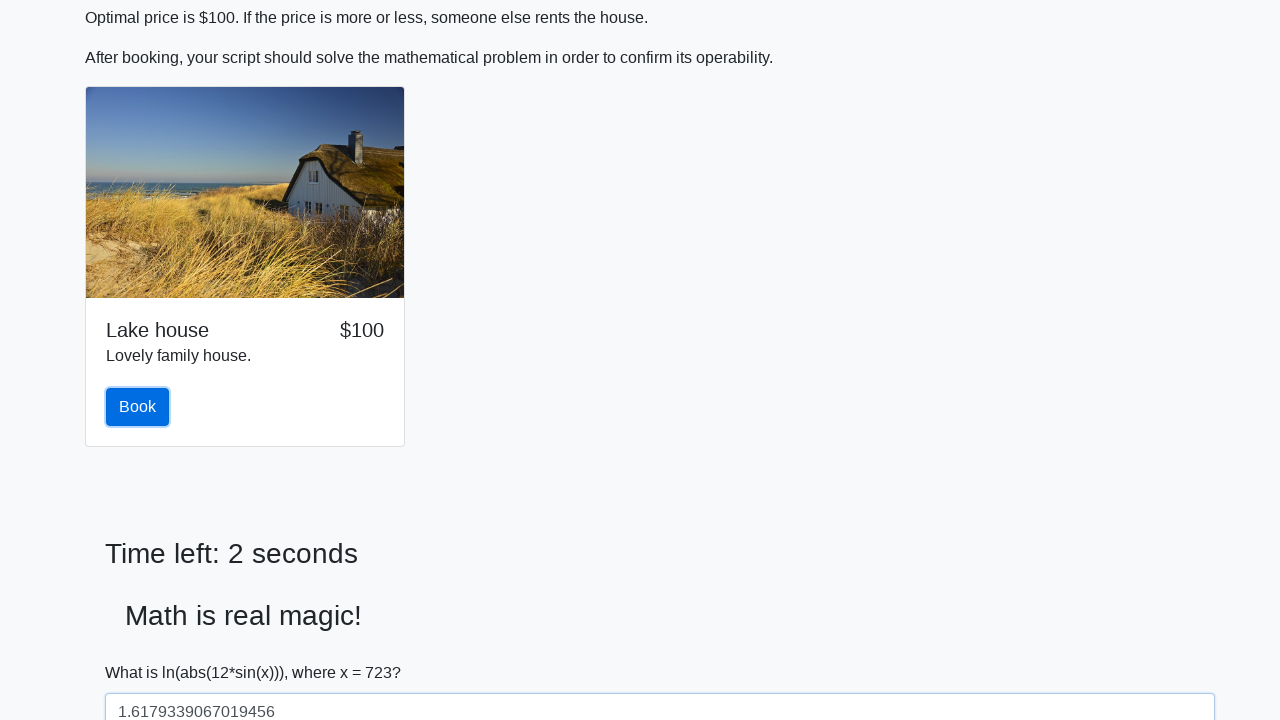

Clicked the solve button to submit the answer at (143, 651) on #solve
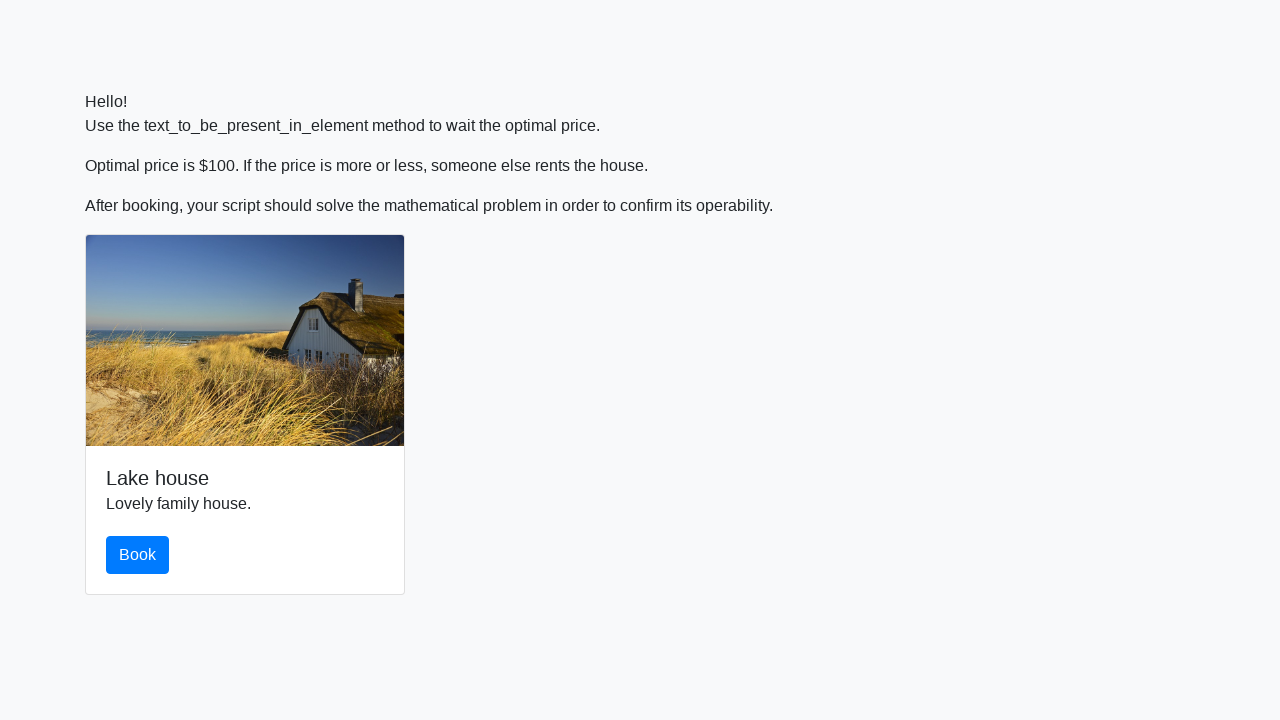

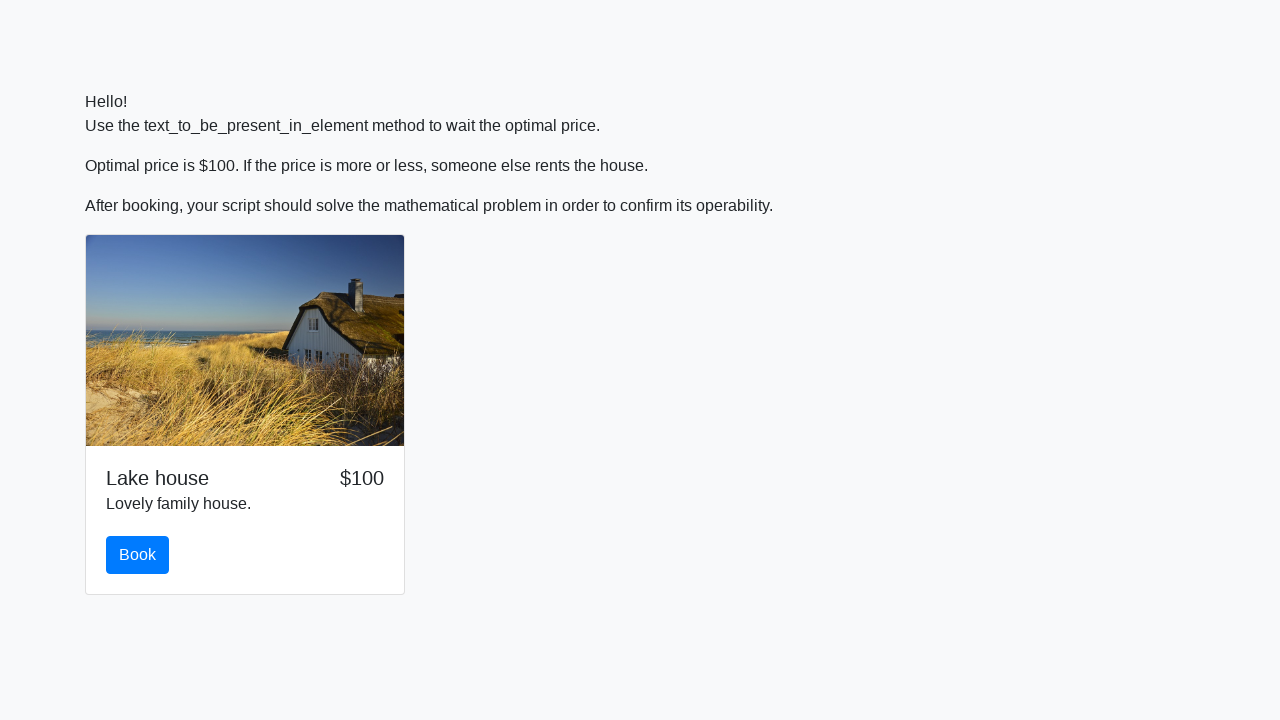